Tests filling the username field on a hotel registration form with explicit wait conditions

Starting URL: https://adactinhotelapp.com/Register.php

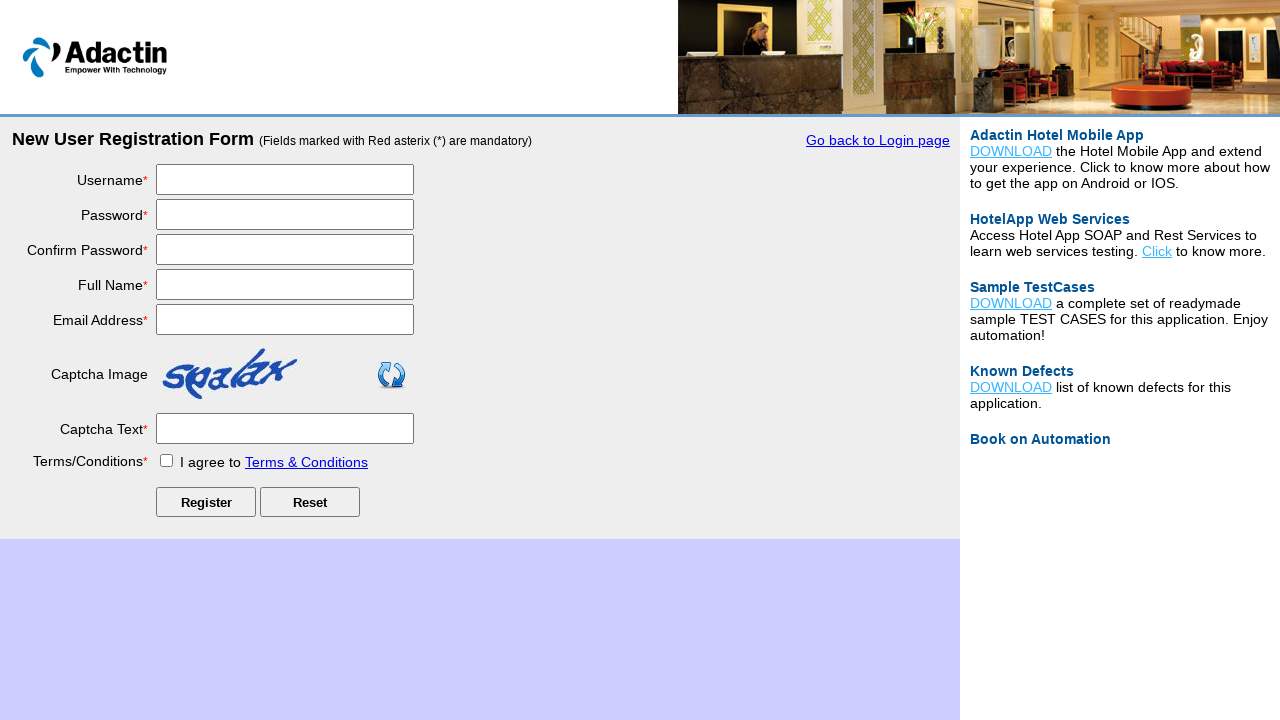

Username field became visible
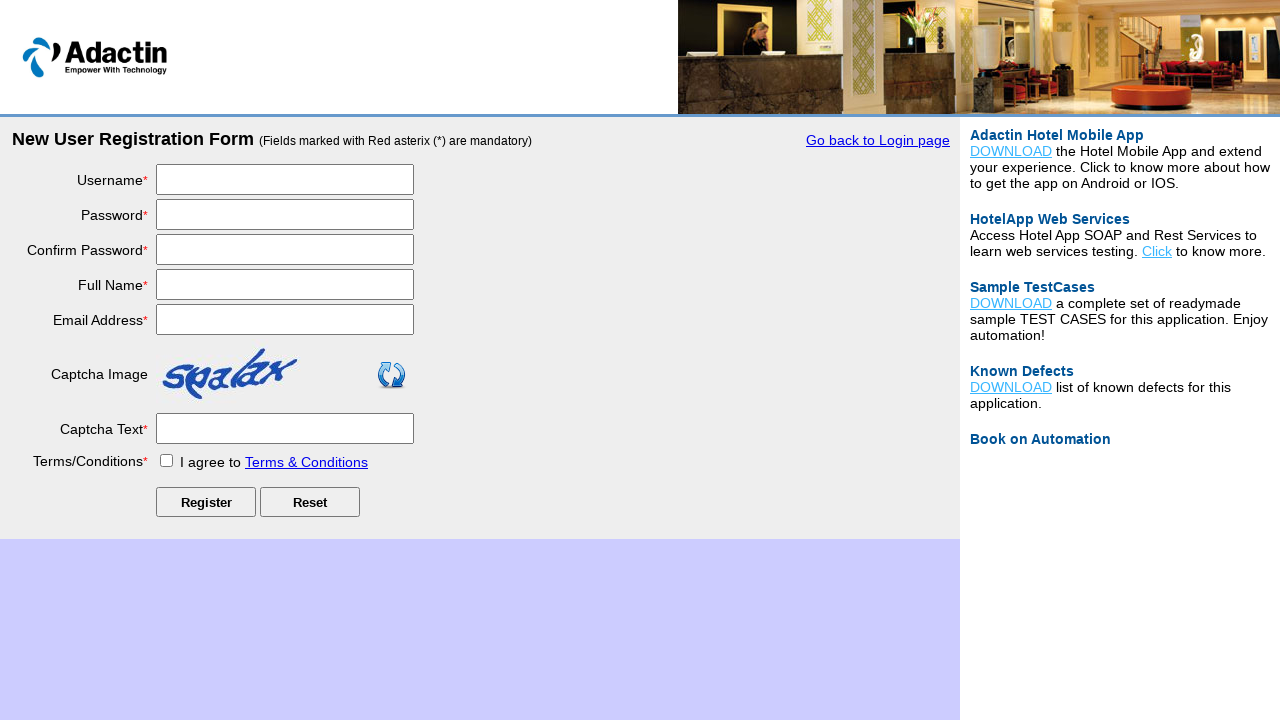

Filled username field with 'test1' on input#username
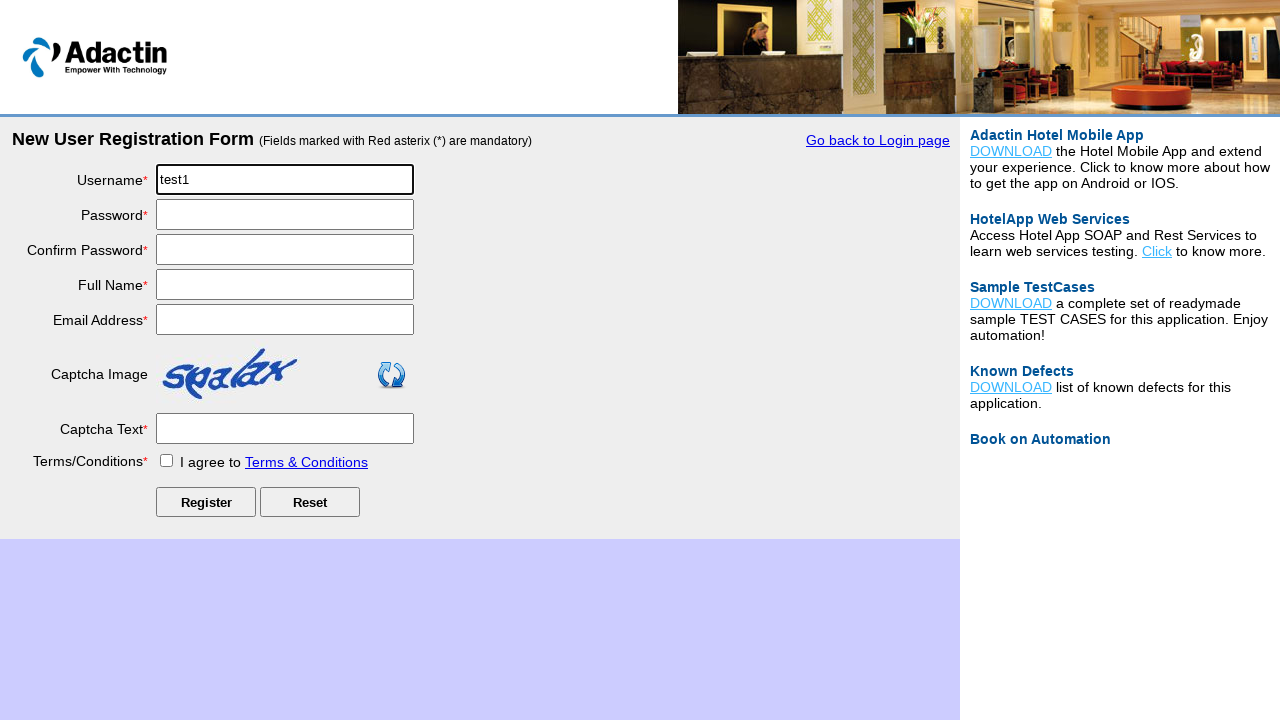

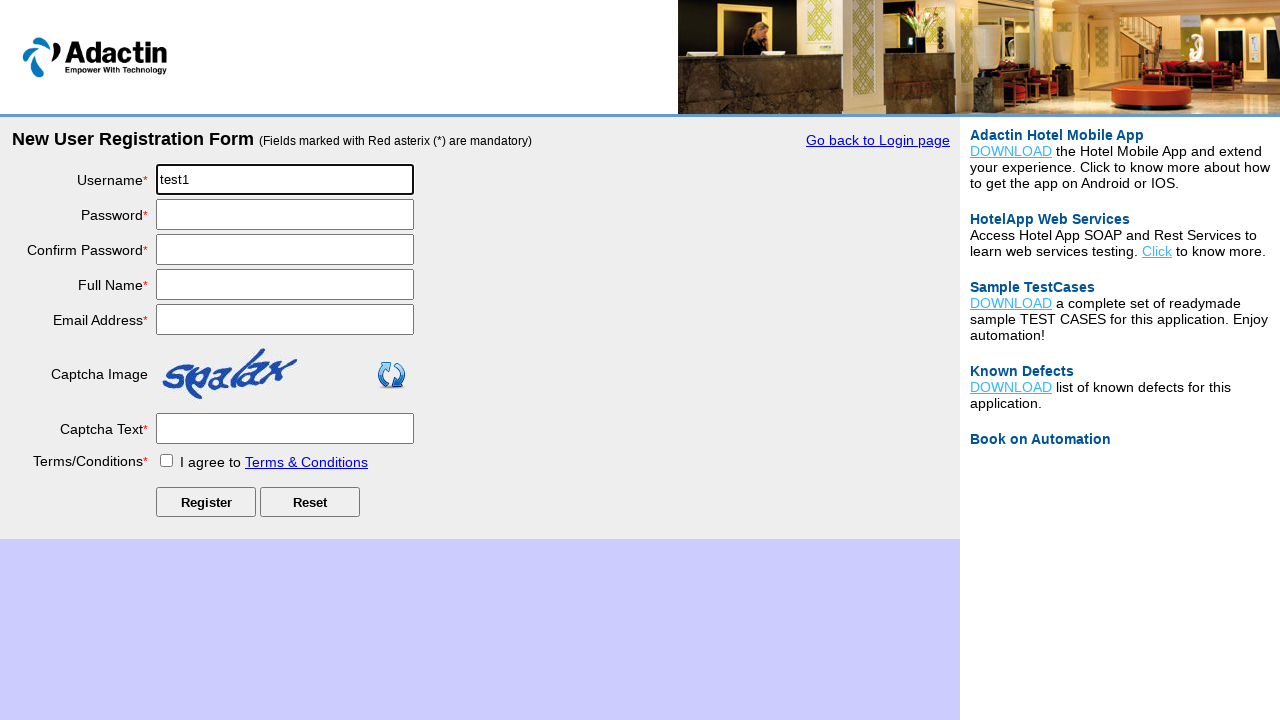